Reads two numbers and an operator from the page, calculates the result, and enters it

Starting URL: https://obstaclecourse.tricentis.com/Obstacles/32403

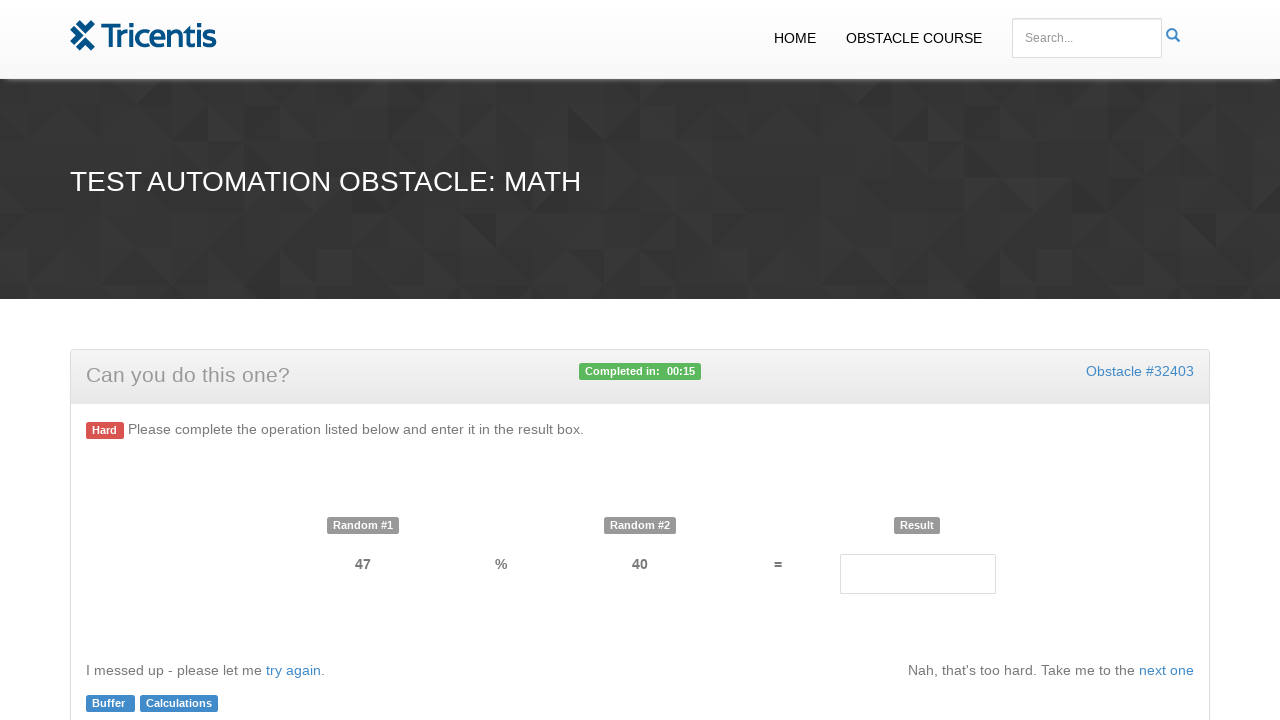

Retrieved first number from page
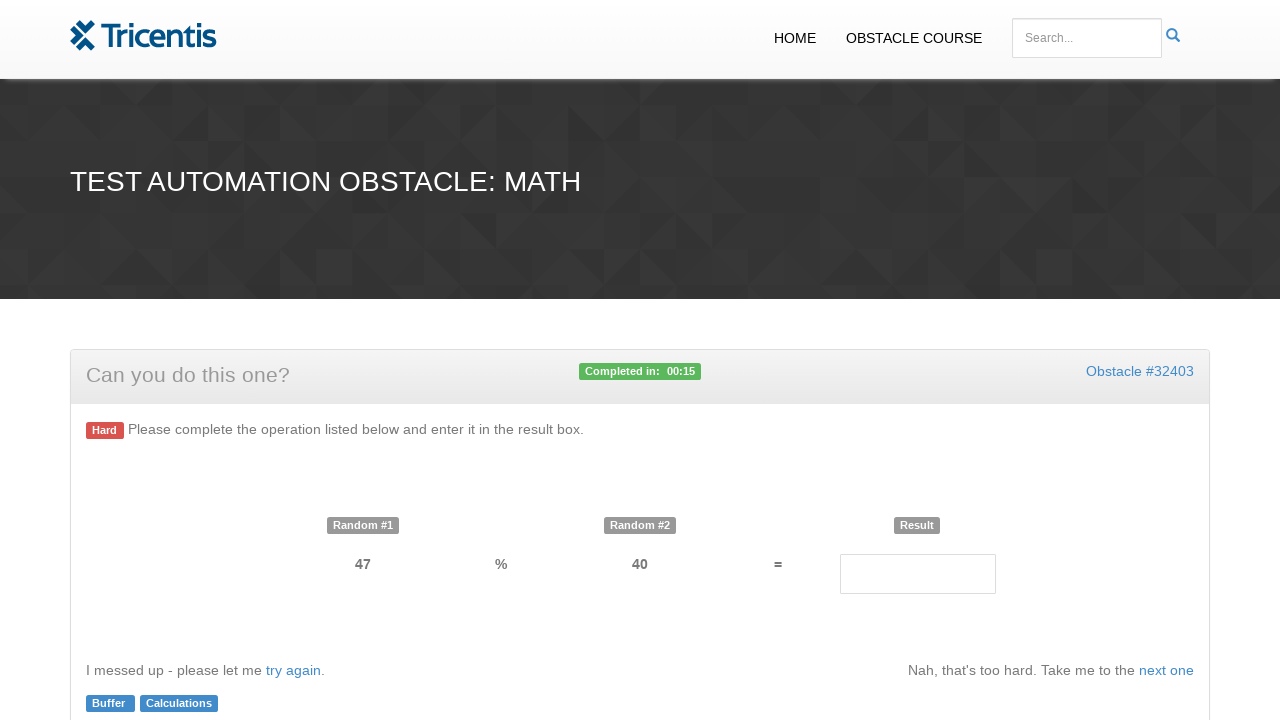

Retrieved second number from page
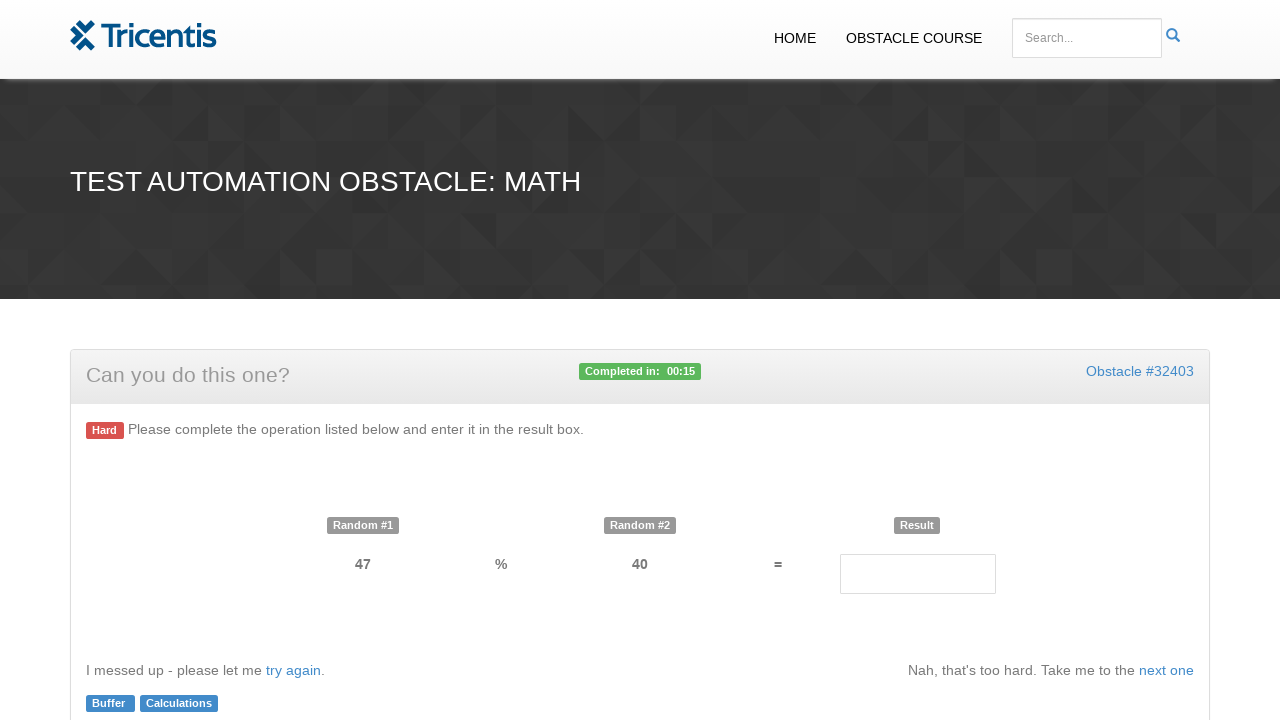

Retrieved operator from page
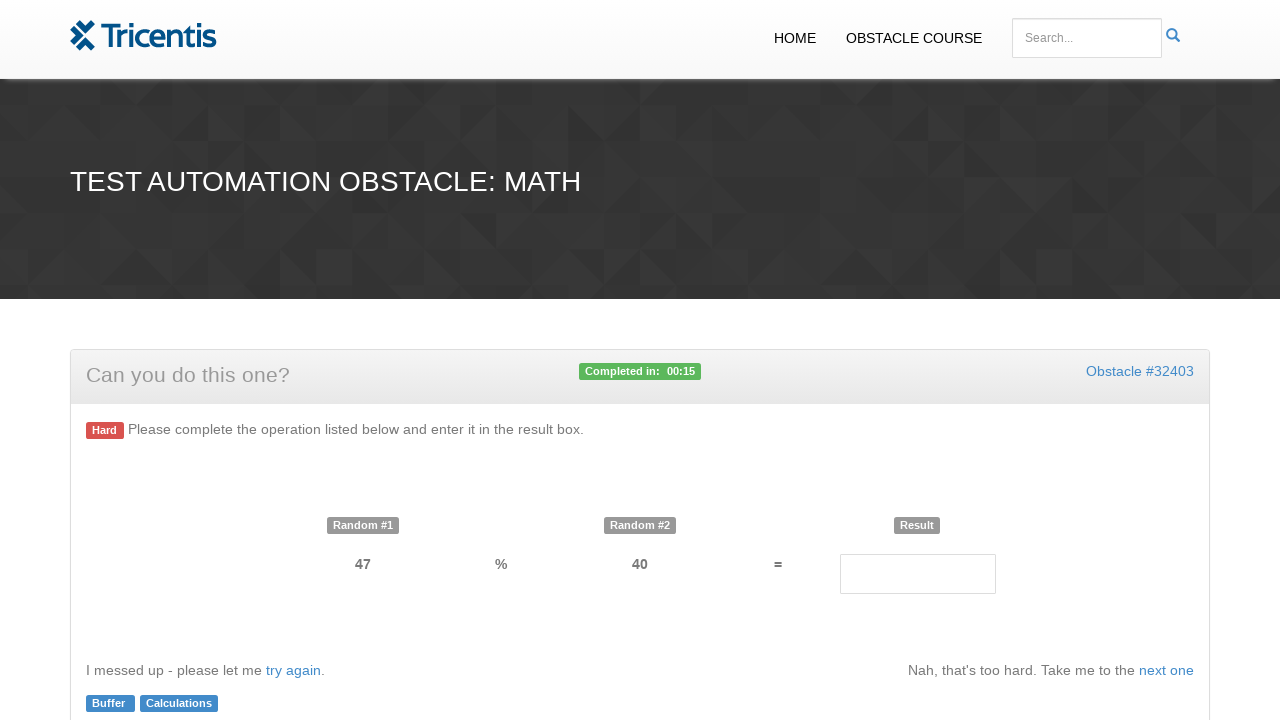

Calculated result: 47 % 40 = 7
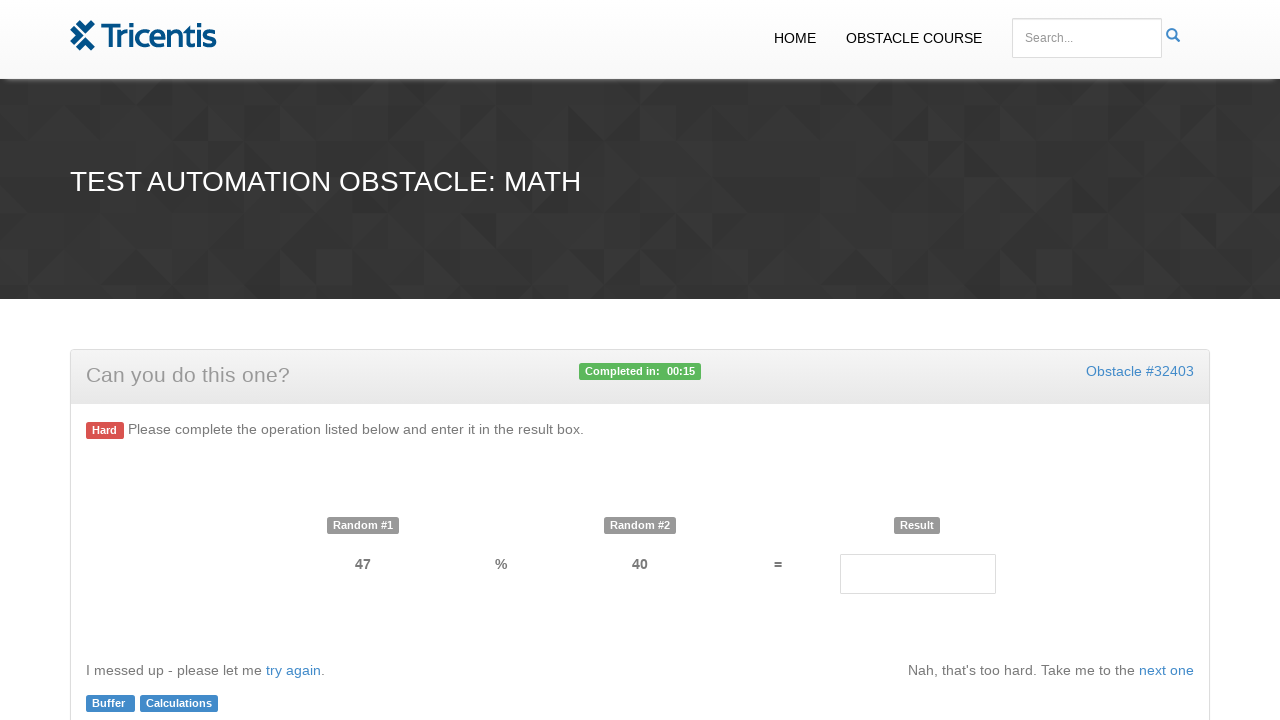

Entered calculated result '7' into result field on #result
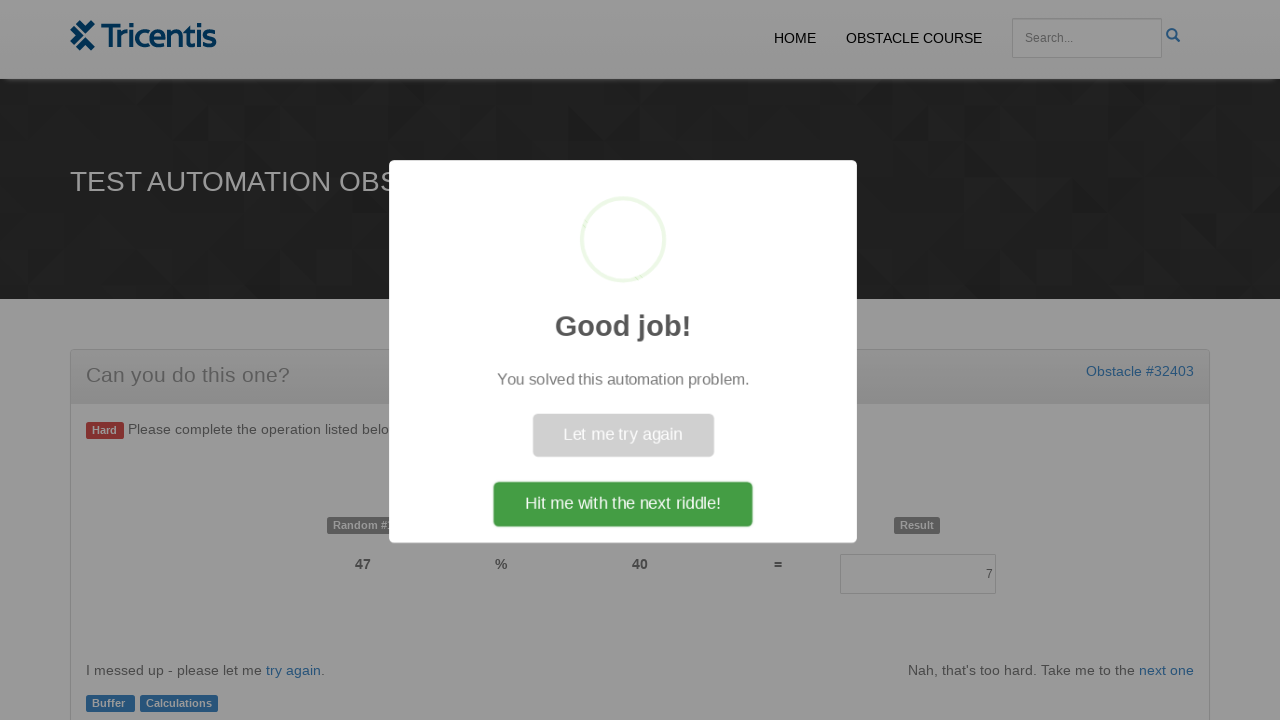

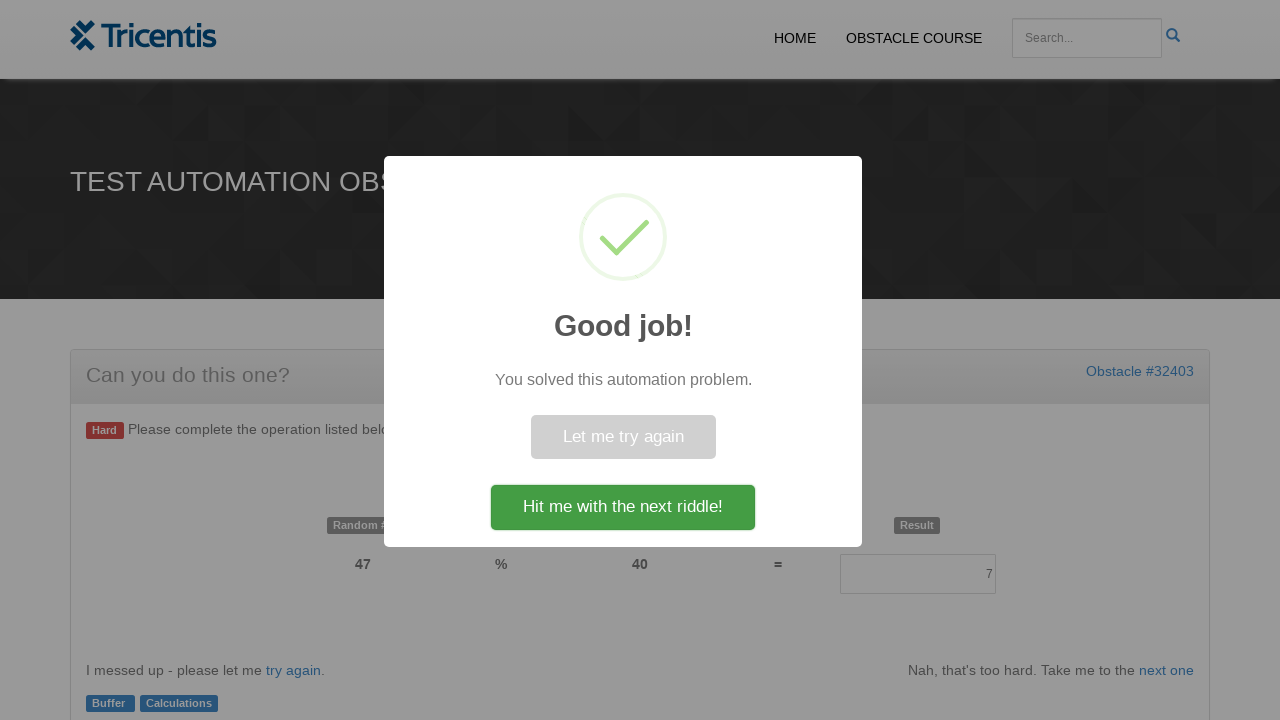